Tests file upload functionality by selecting a file using a file input element on a form page

Starting URL: http://suninjuly.github.io/file_input.html

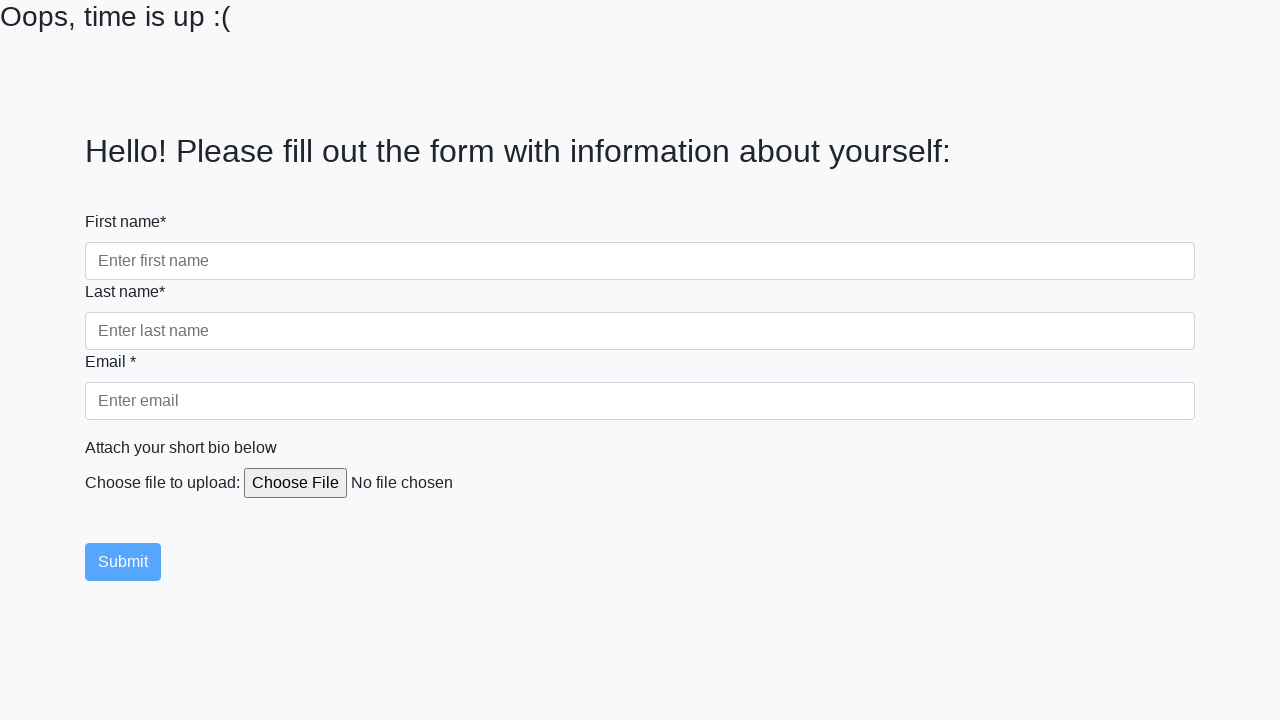

Created temporary test file for upload
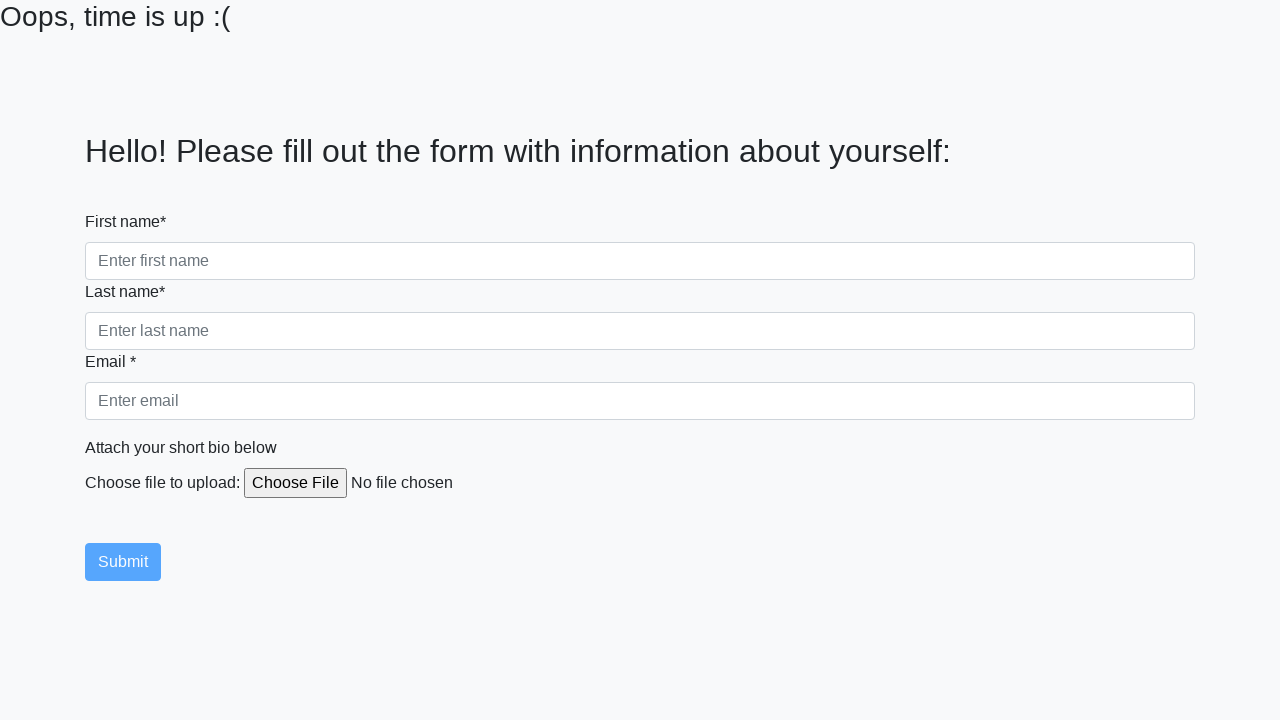

Set input file with test_upload_file.txt
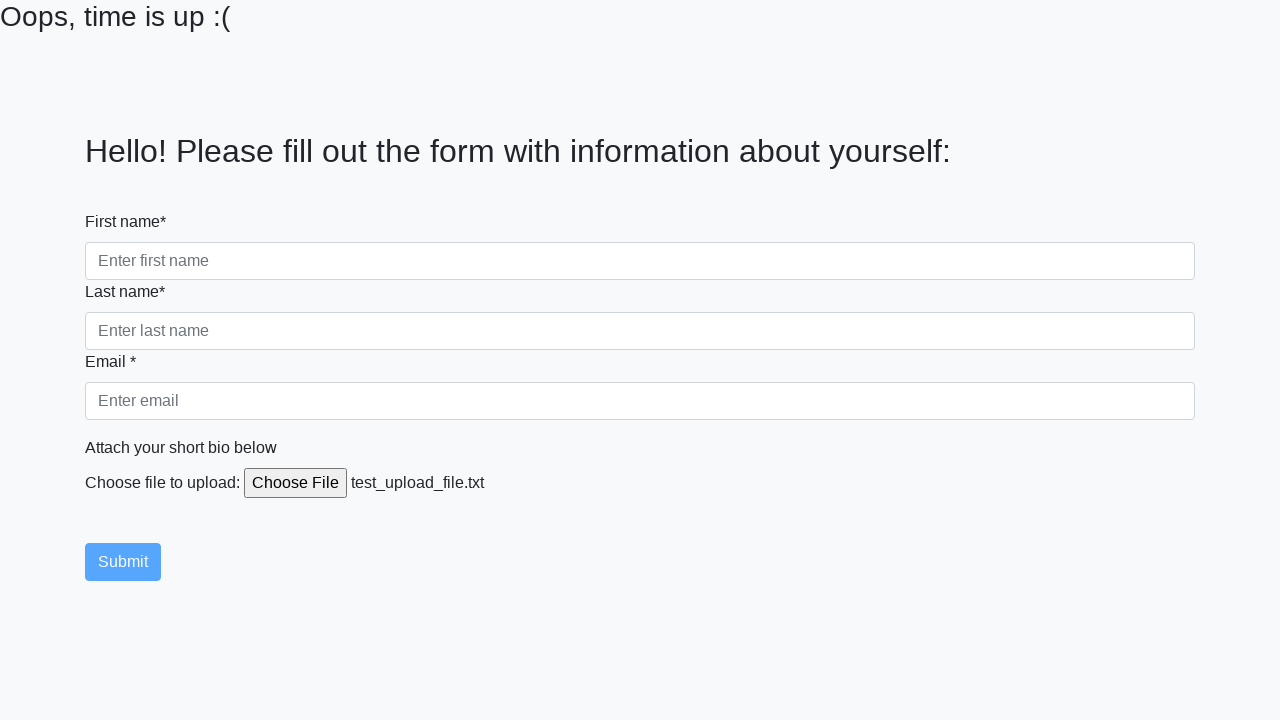

Waited 500ms for file to be attached
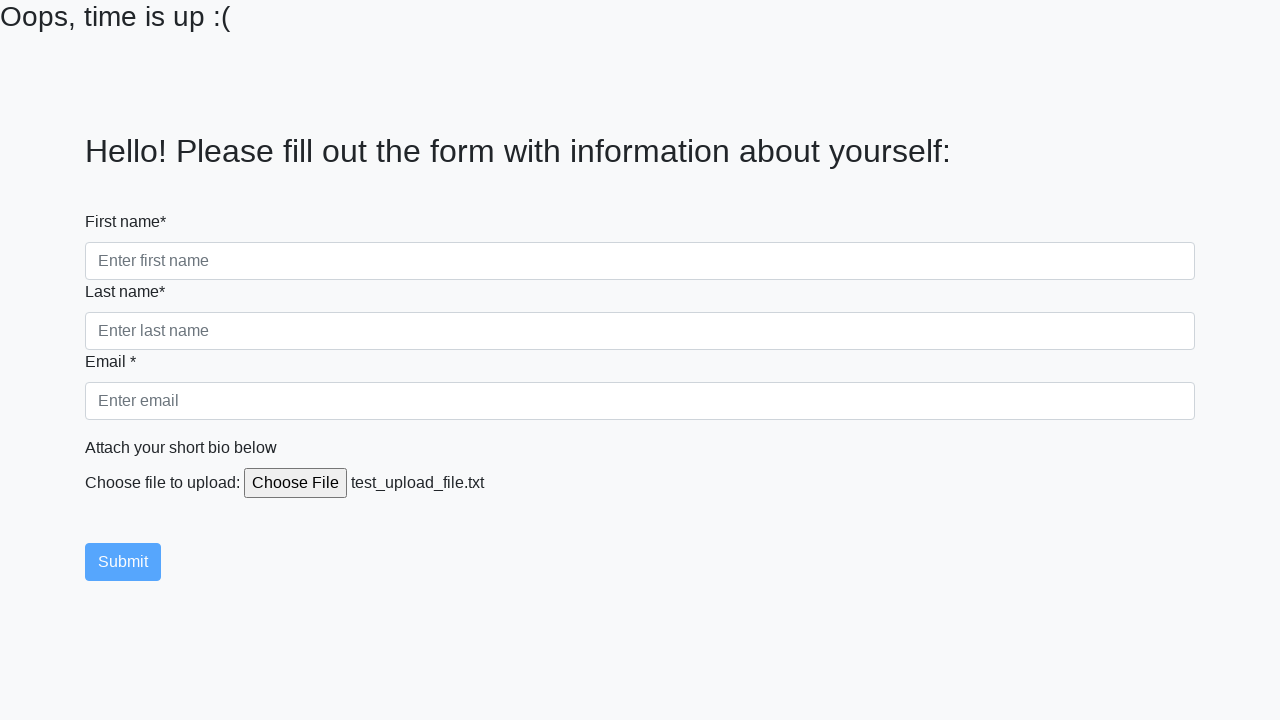

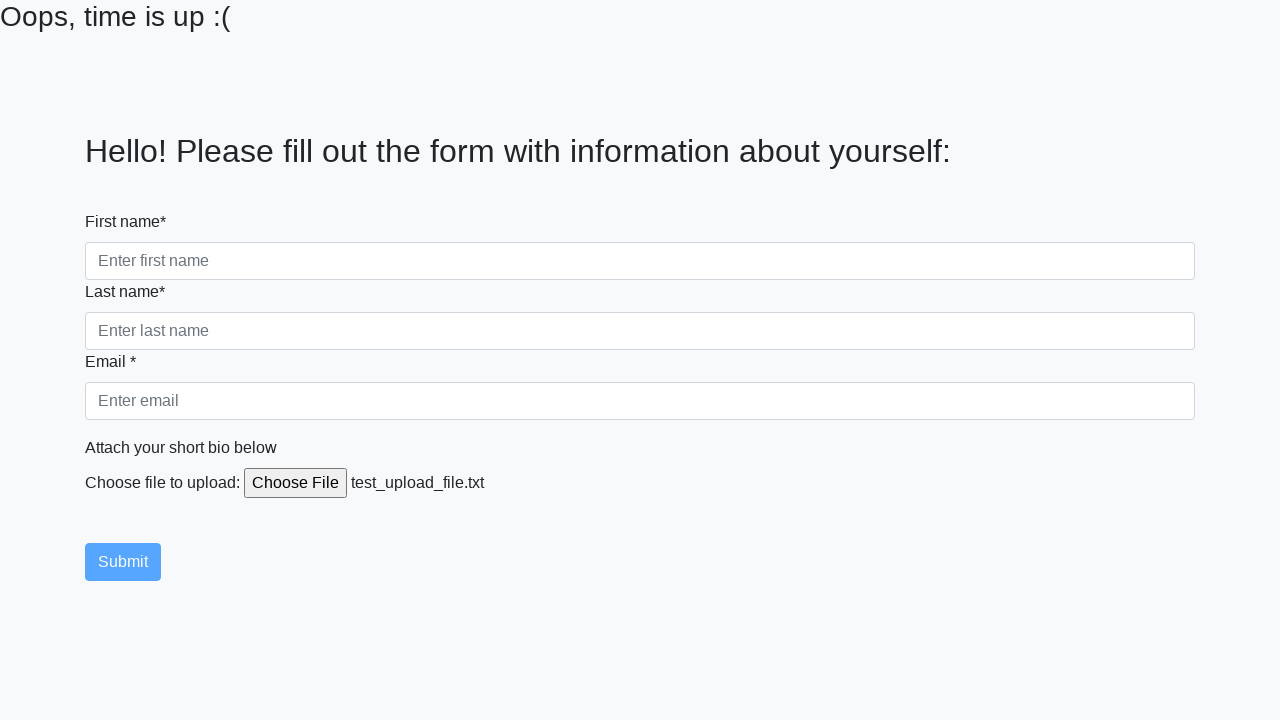